Tests date picker by entering a date in MM/DD/YYYY format

Starting URL: https://www.selenium.dev/selenium/web/web-form.html

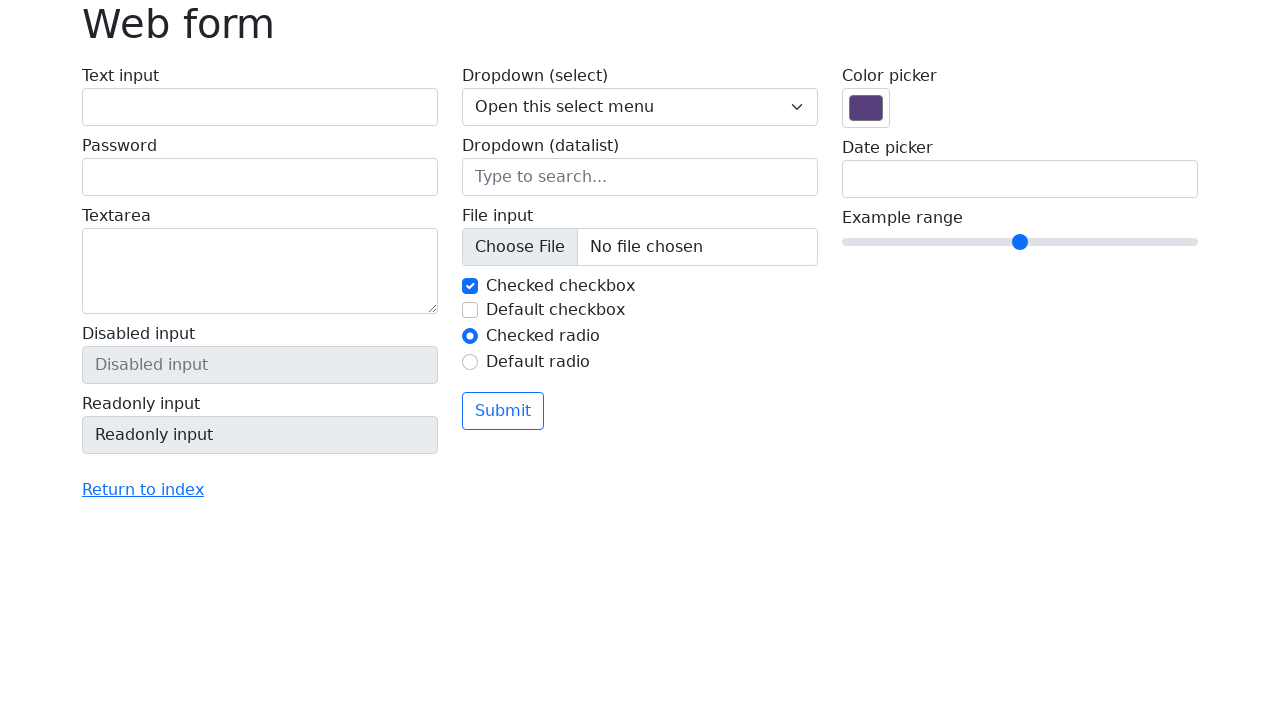

Navigated to web form test page
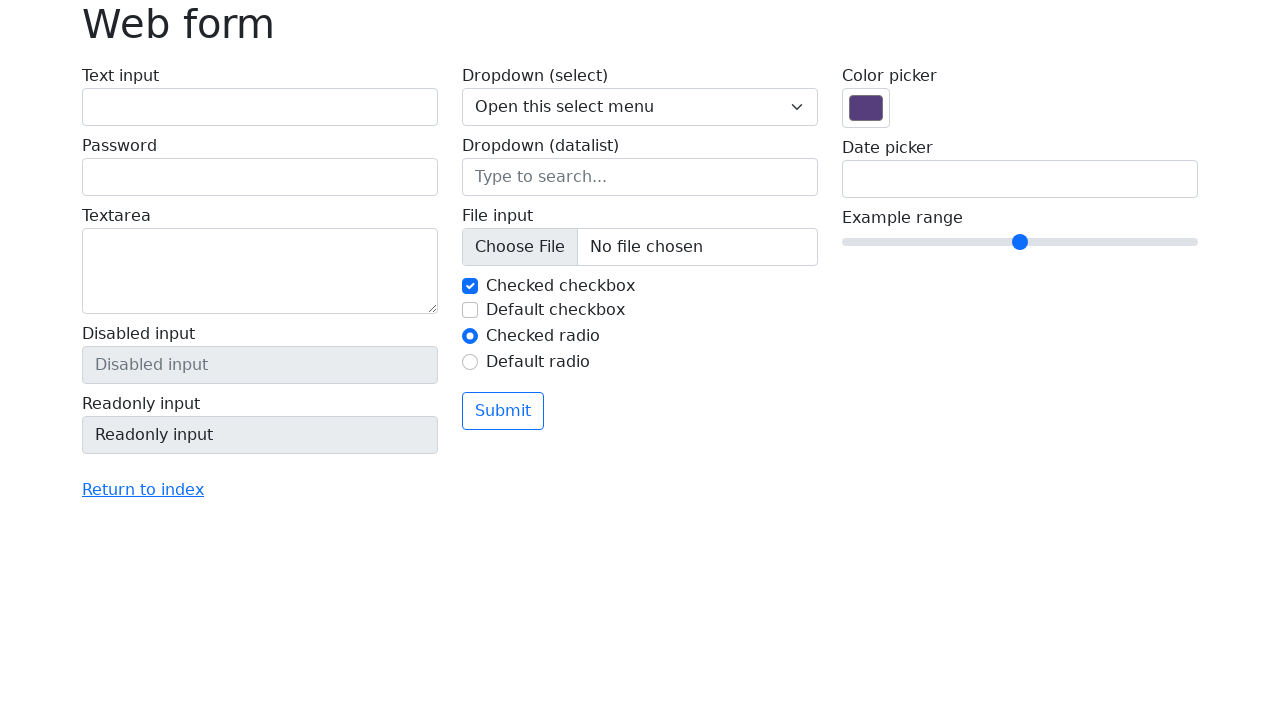

Entered date '01/01/2023' in MM/DD/YYYY format in date picker on input[name='my-date']
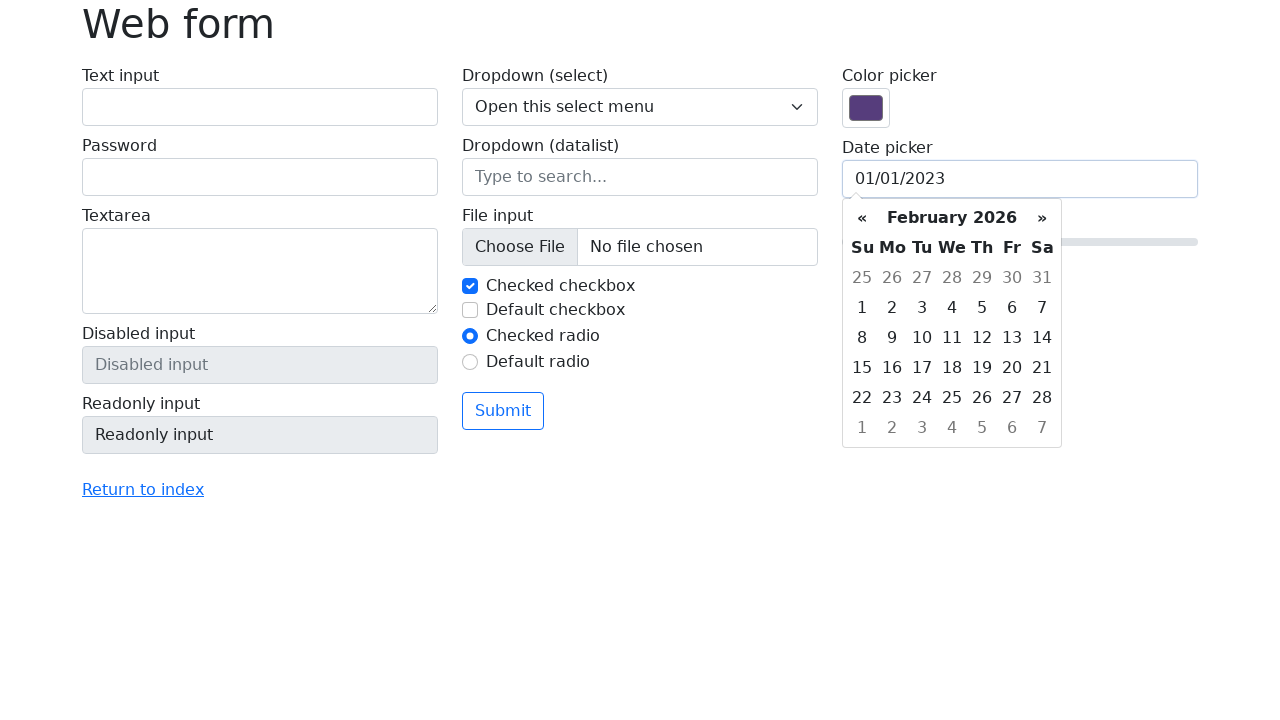

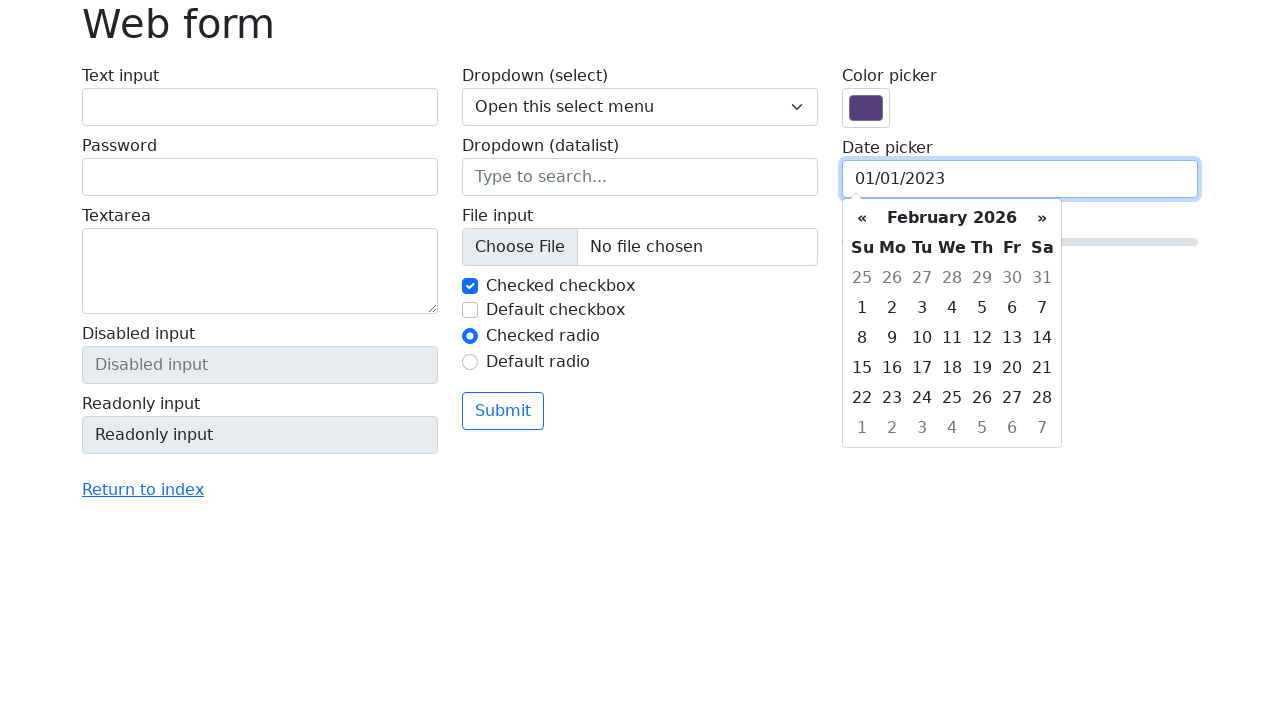